Tests iframe handling by switching to a single iframe, filling a text input field inside it, then switching back to the main content and clicking a navigation element.

Starting URL: https://demo.automationtesting.in/Frames.html

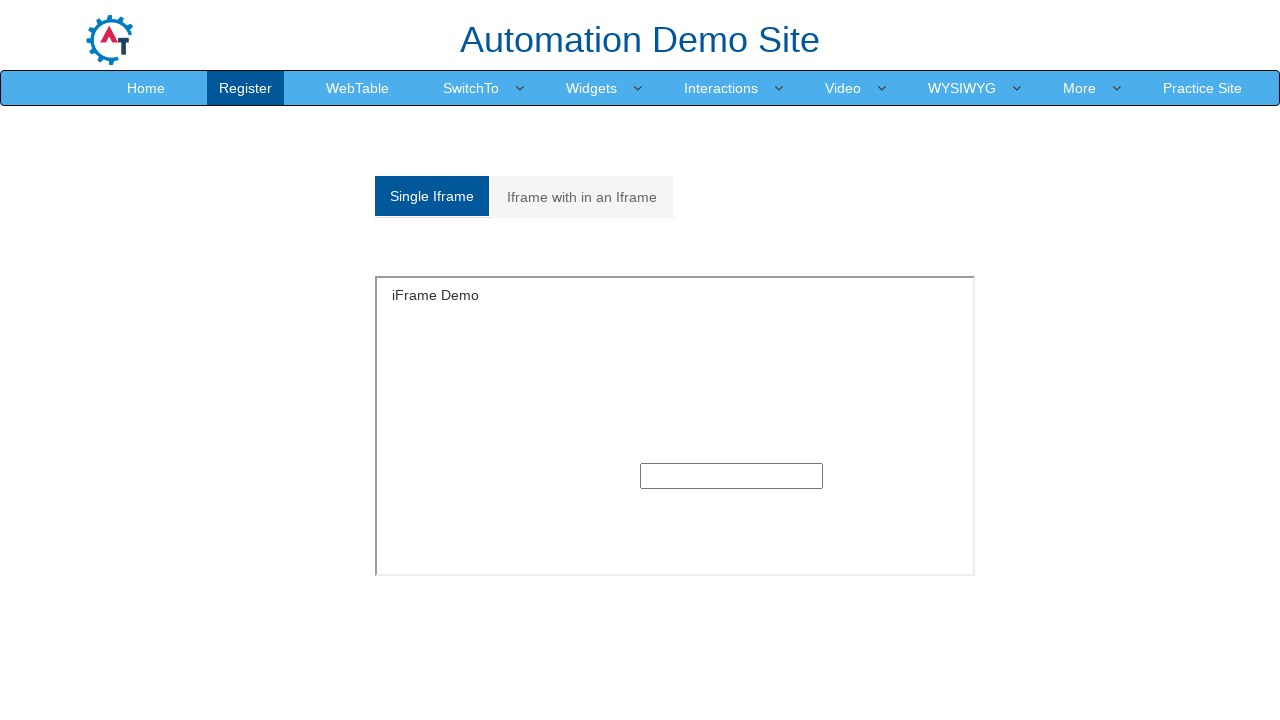

Located single iframe with id 'singleframe'
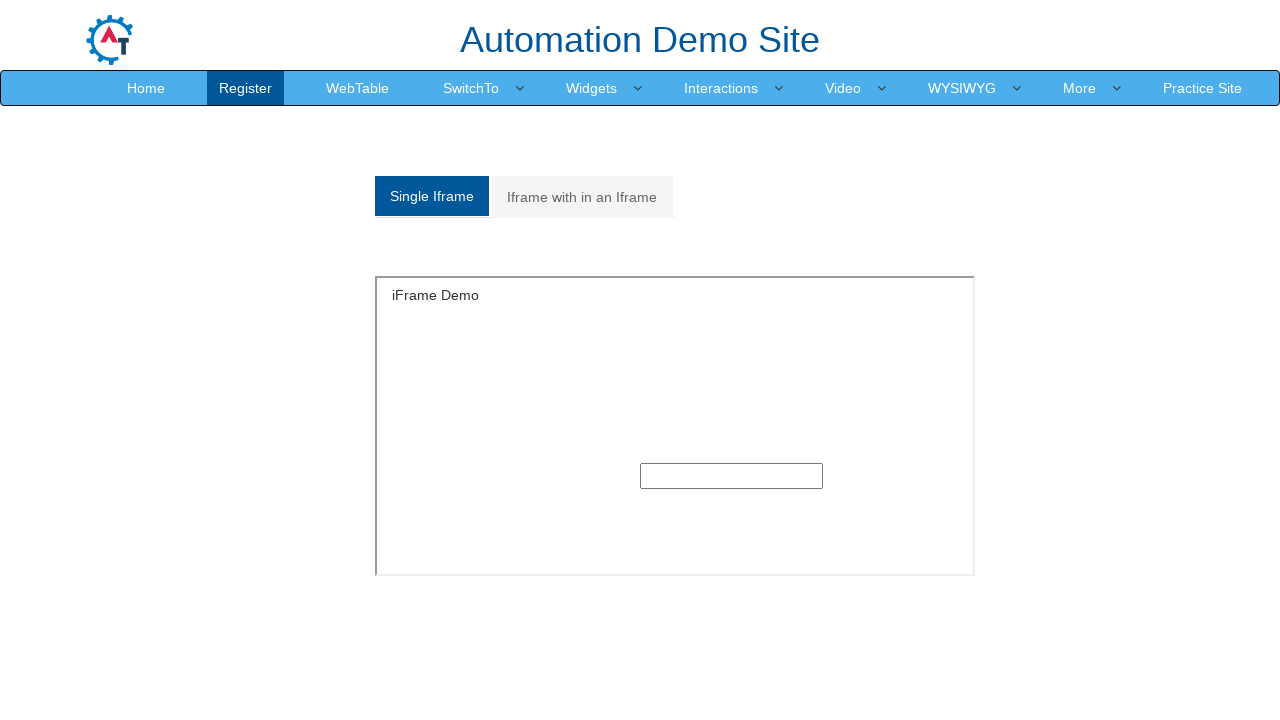

Filled text input field inside iframe with 'abc@123' on #singleframe >> internal:control=enter-frame >> input[type='text']
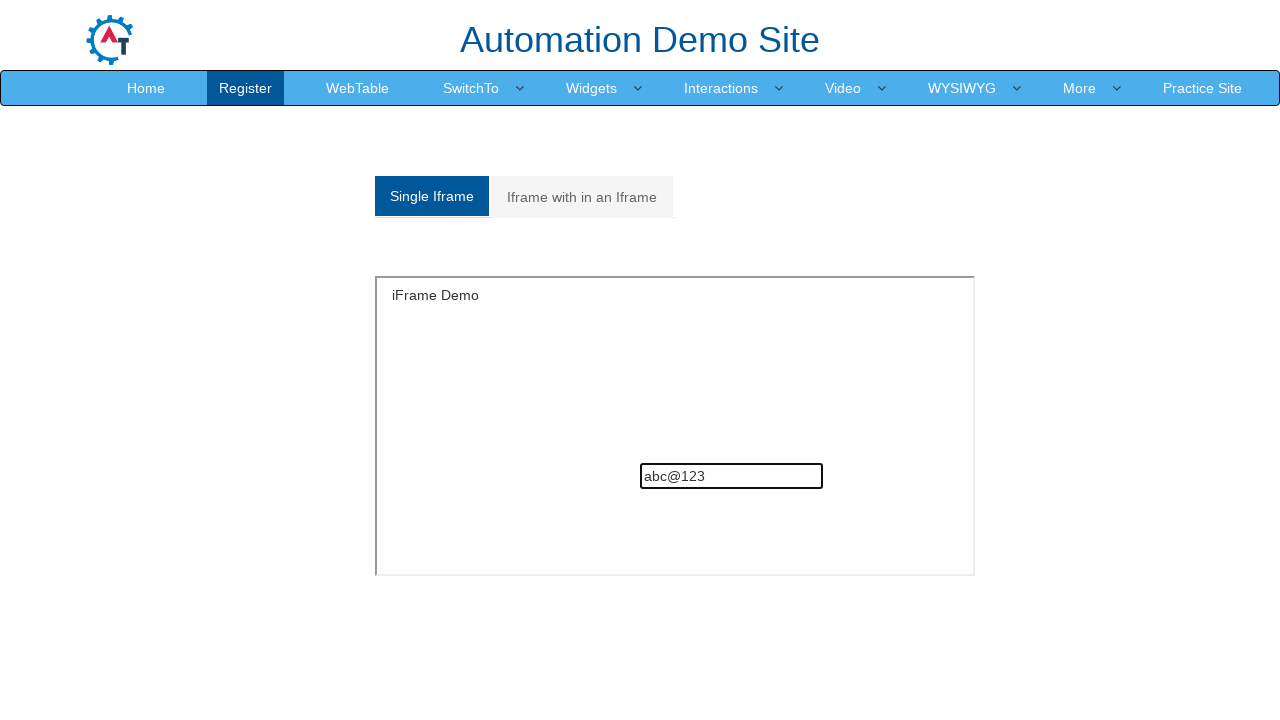

Clicked first navigation item in navbar after switching back to main content at (146, 88) on div.navbar-collapse.collapse.navbar-right ul li:first-child
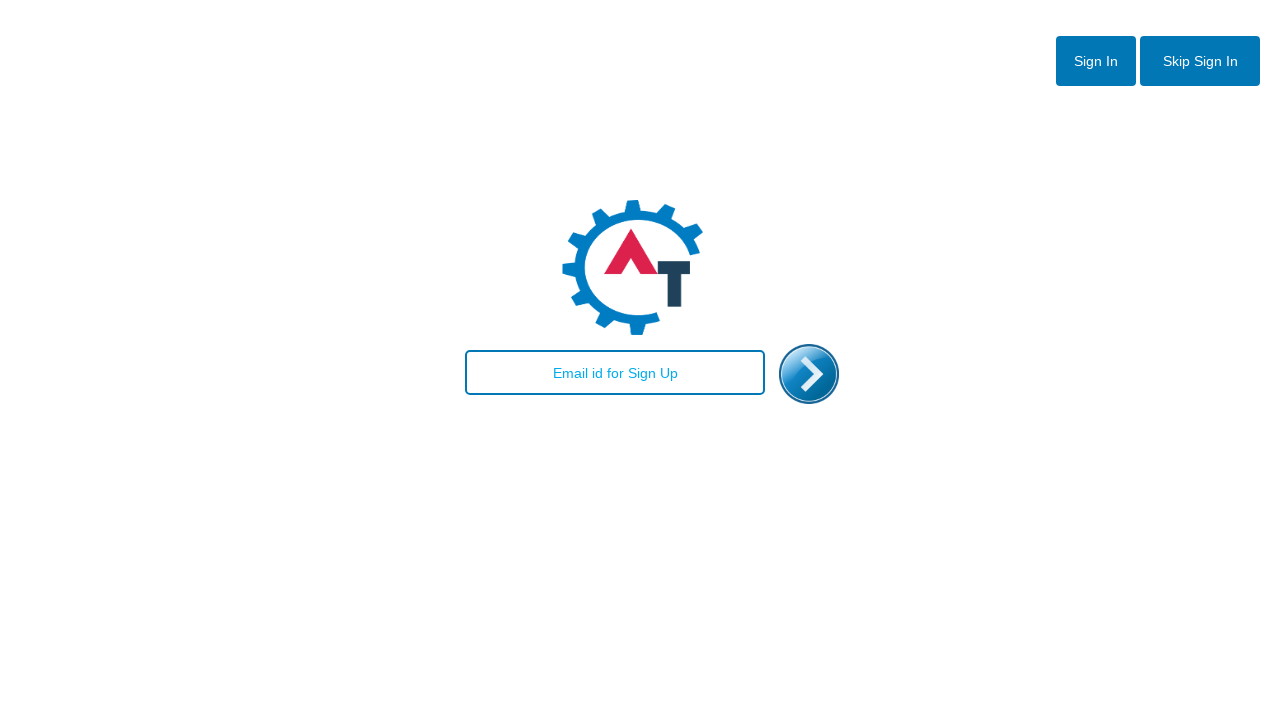

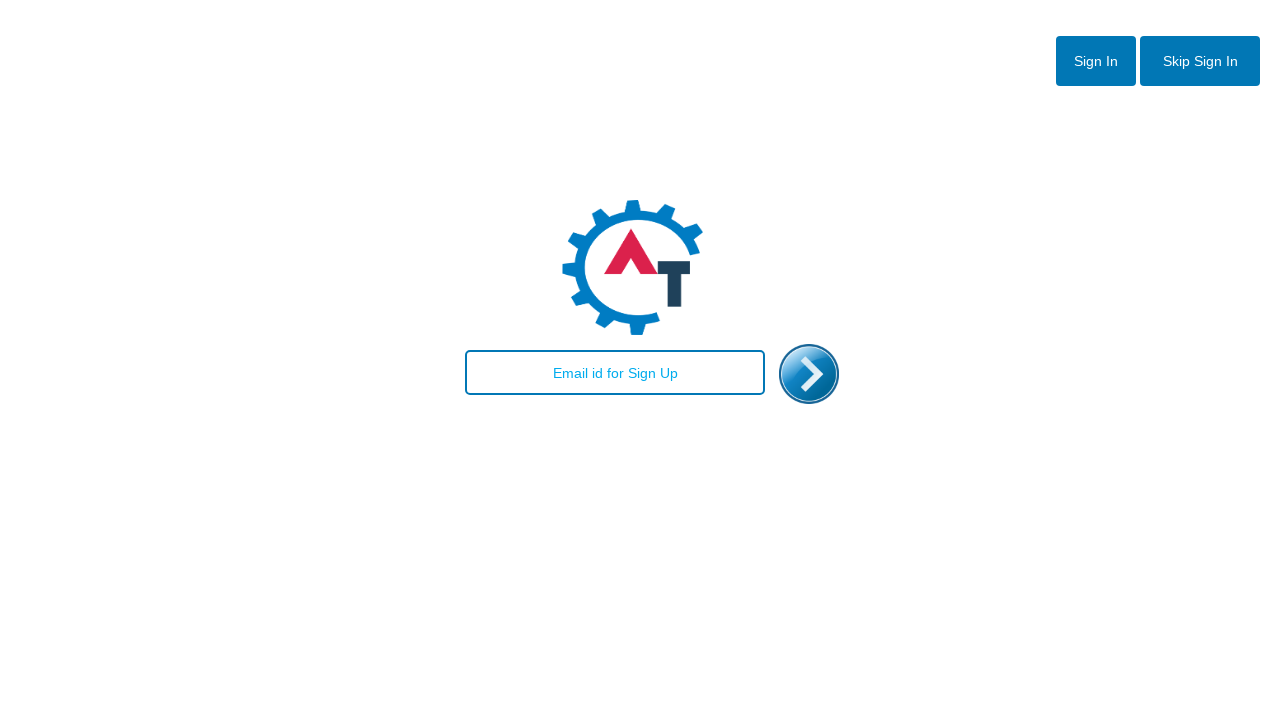